Tests radio button functionality by selecting the Female radio button option on a demo page

Starting URL: https://syntaxprojects.com/basic-radiobutton-demo.php

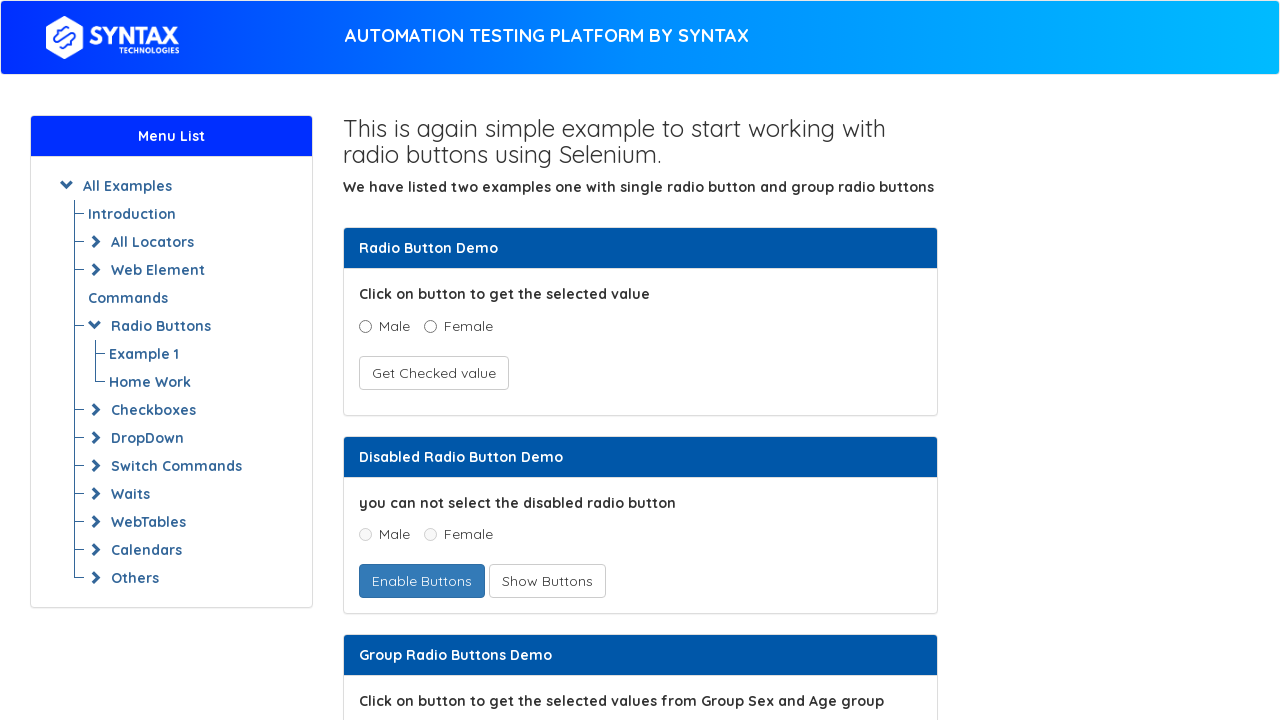

Clicked the Female radio button at (430, 326) on input[value='Female'][name='optradio']
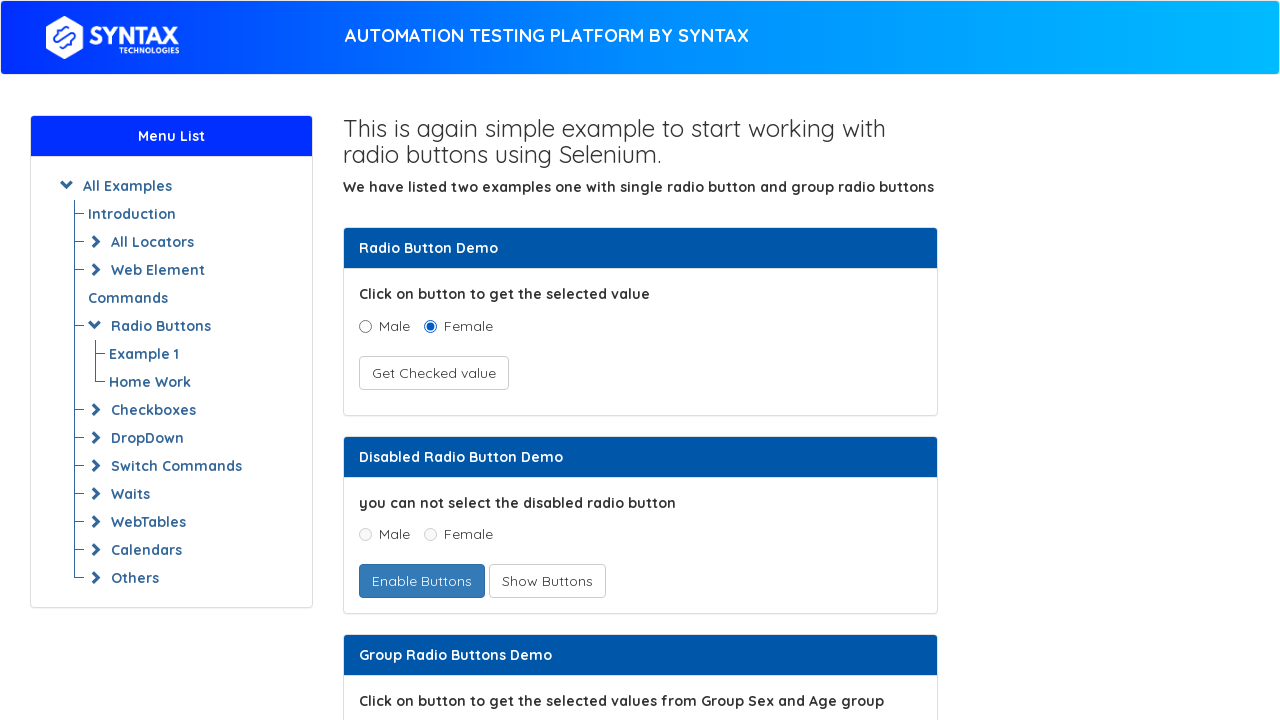

Waited 1 second to observe the radio button selection
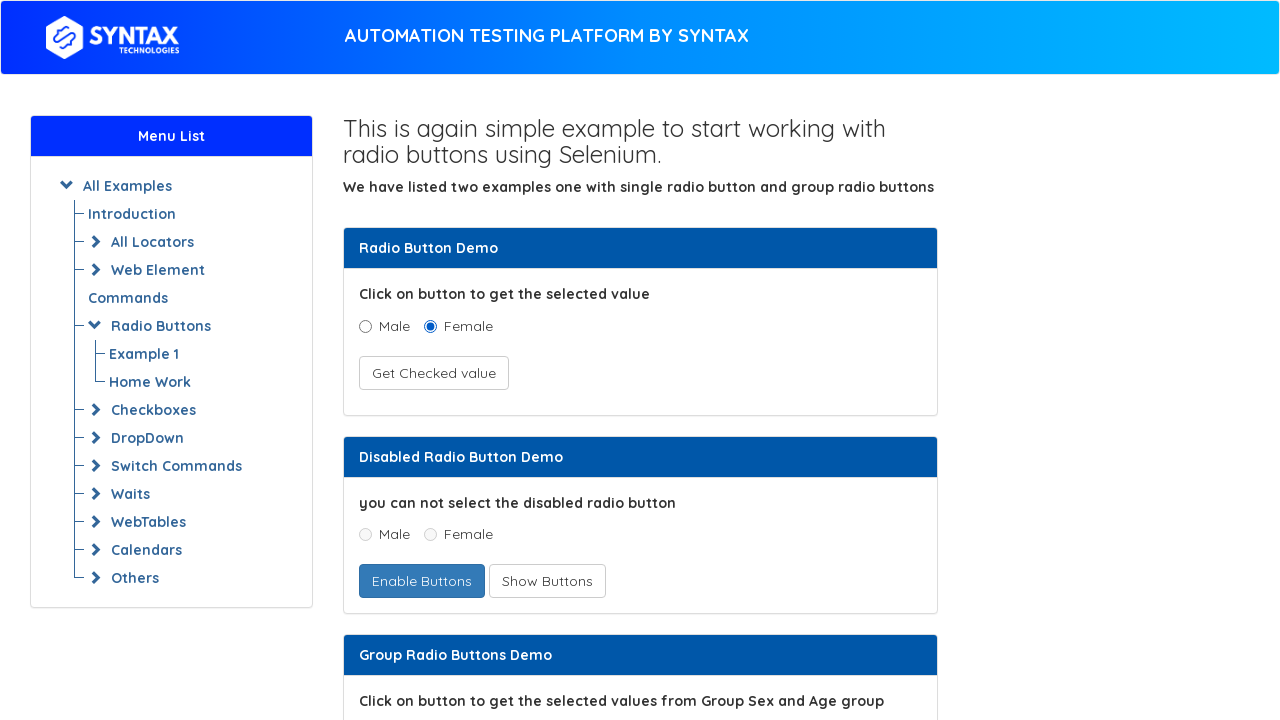

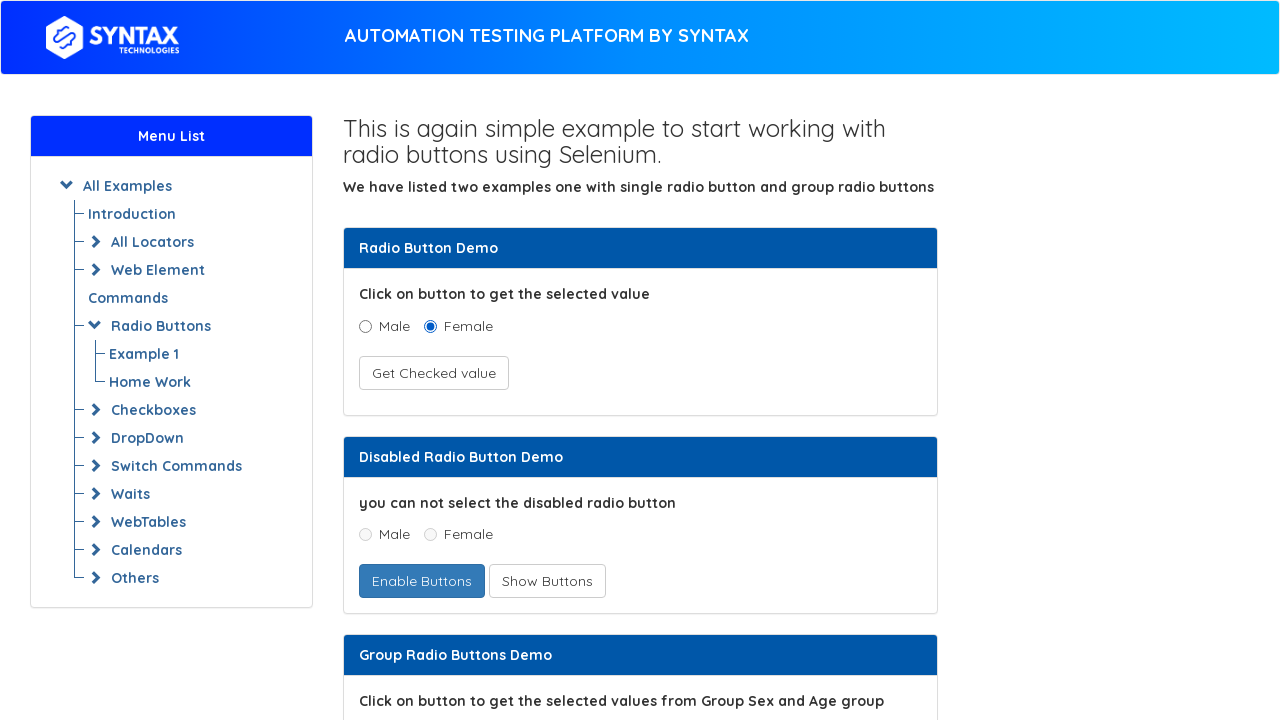